Tests navigation to the GitHub page by clicking the GitHub link and verifying the repository information is displayed.

Starting URL: https://coffee-cart.app/

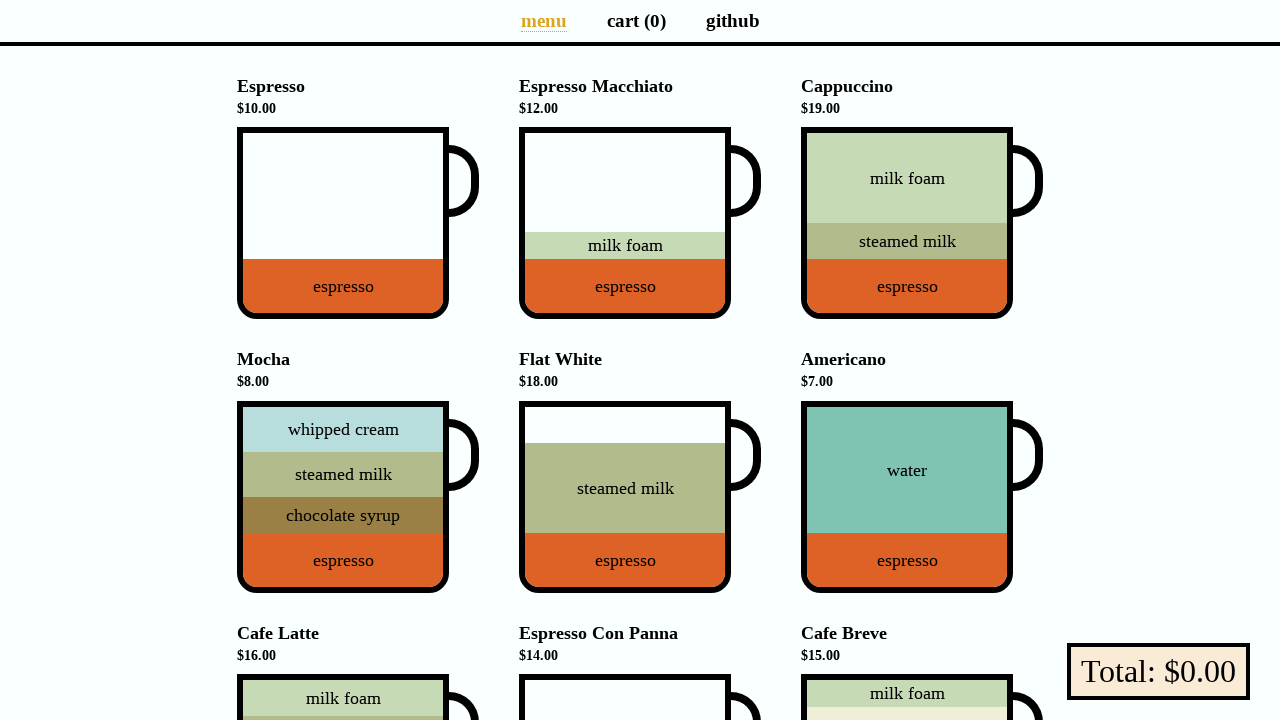

Clicked GitHub link to navigate to GitHub page at (732, 20) on [href="/github"][aria-label="GitHub page"]
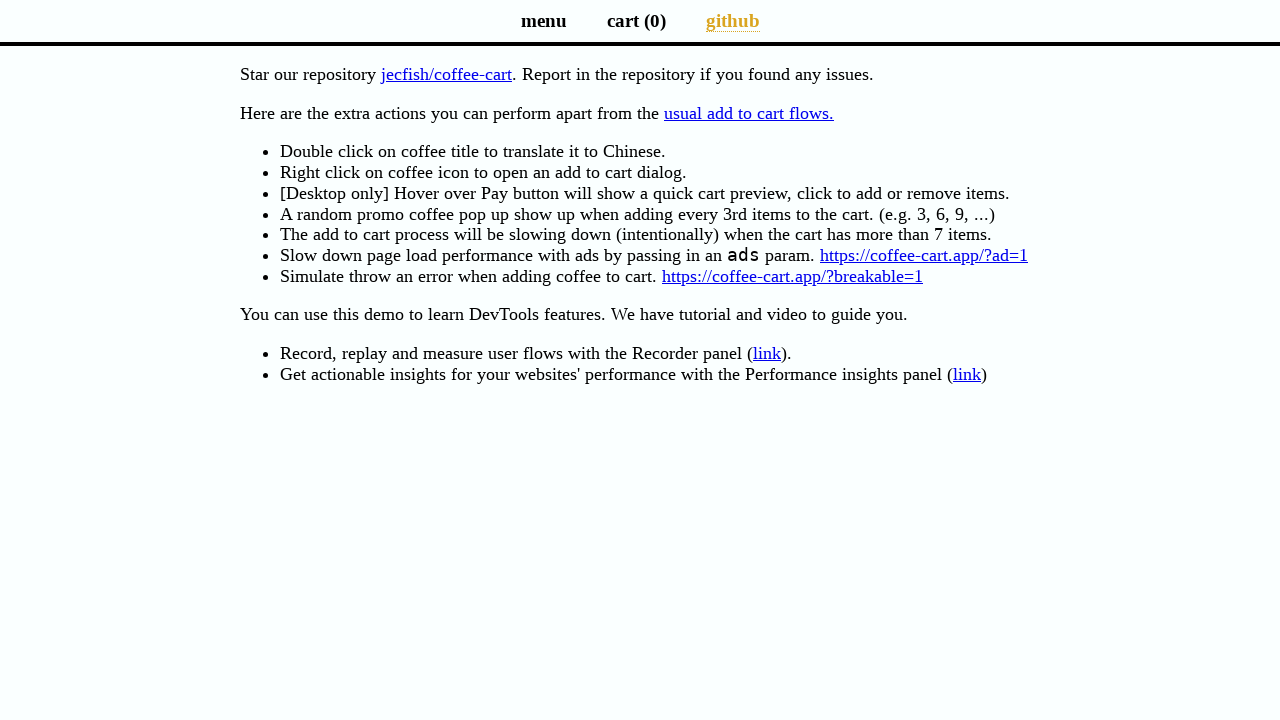

GitHub page loaded and repository information is displayed
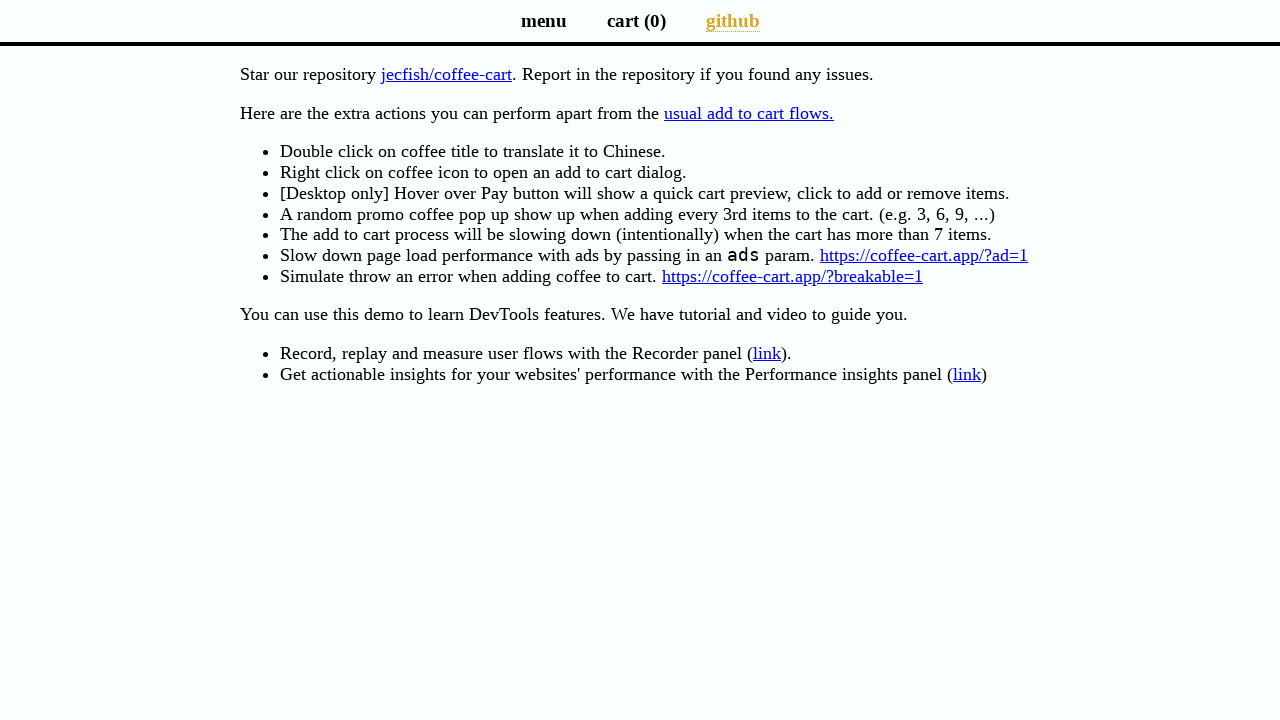

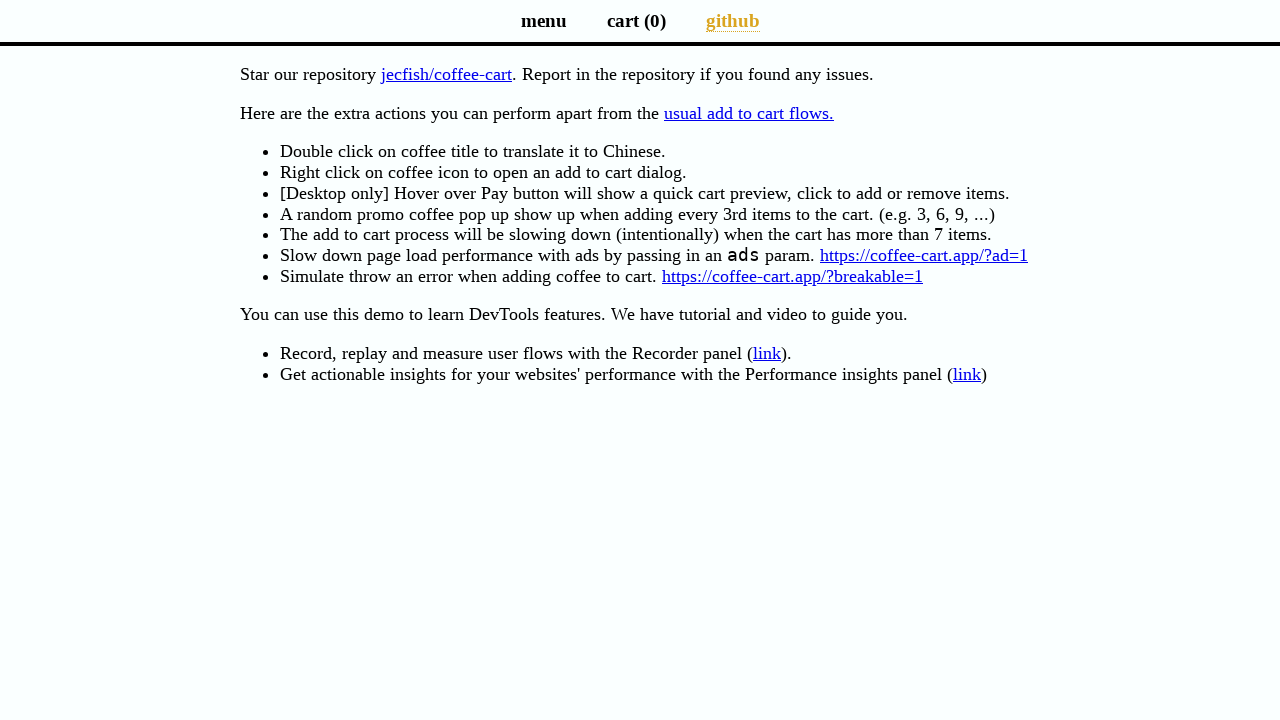